Tests selecting a value from a non-select dropdown by clicking the dropdown menu and selecting the Facebook option, then verifying navigation to Facebook's page

Starting URL: https://practice.cydeo.com/dropdown

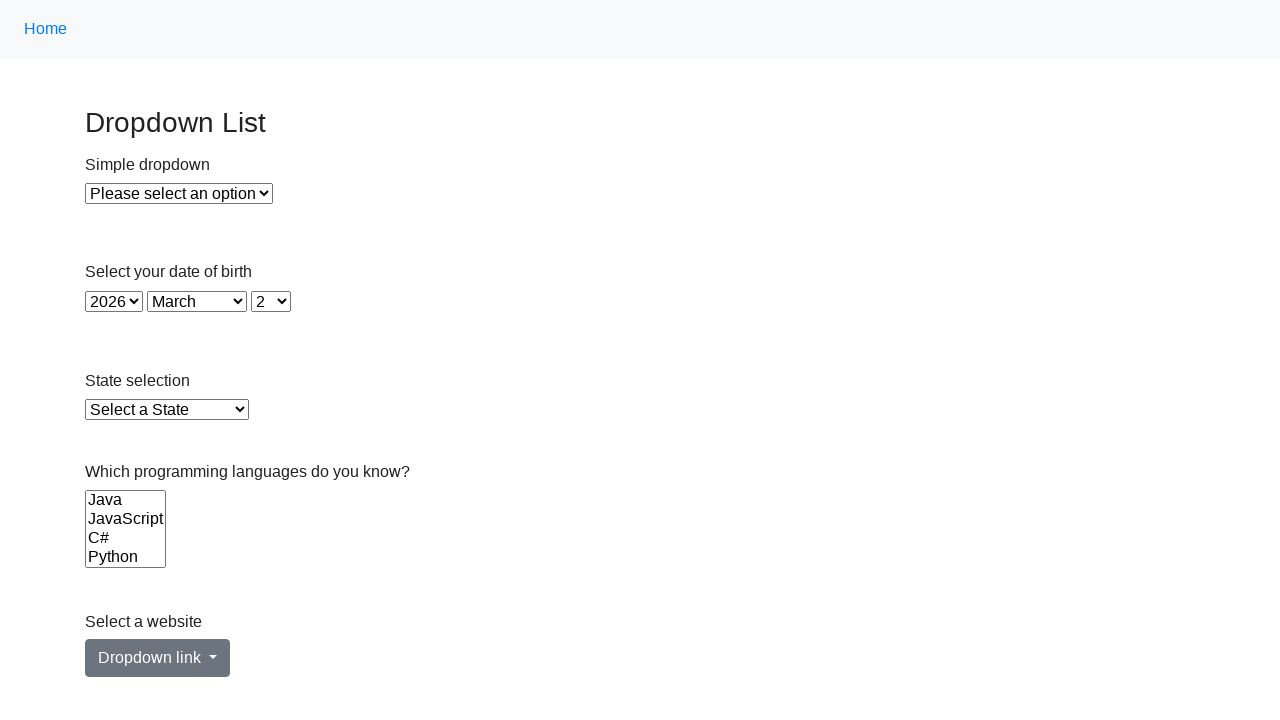

Clicked dropdown menu link to reveal website options at (158, 658) on a#dropdownMenuLink
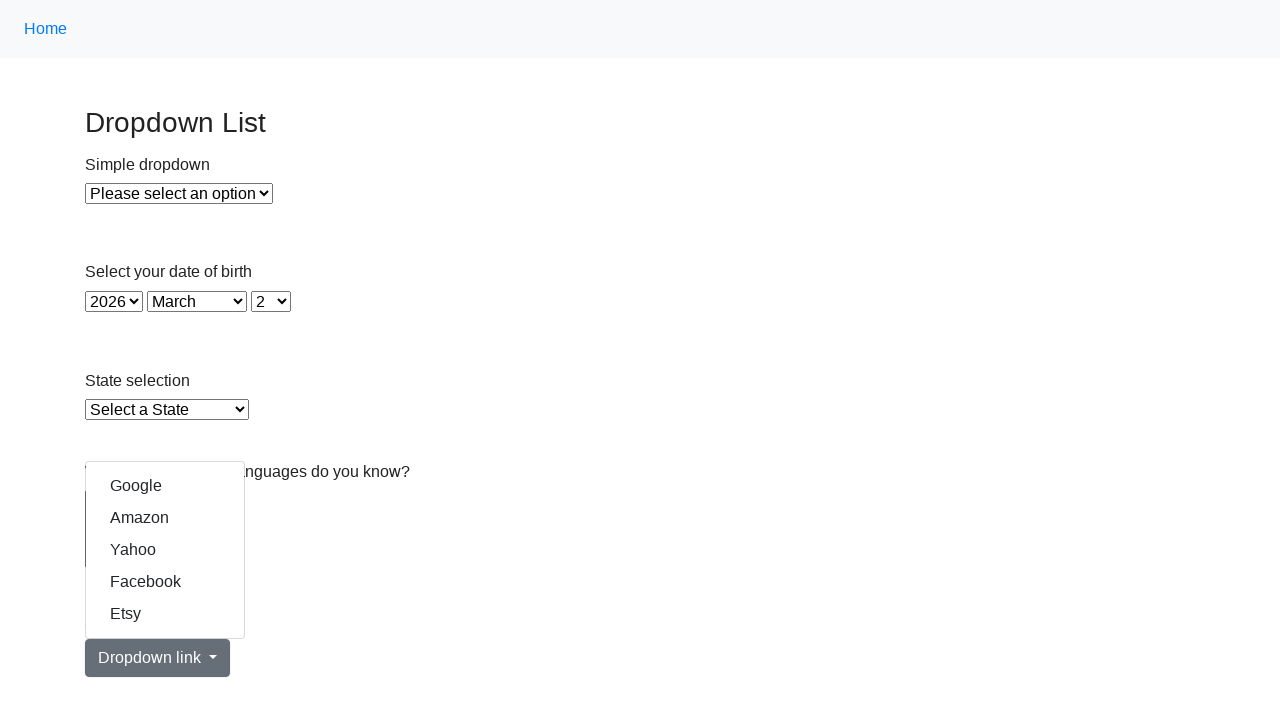

Selected Facebook option from dropdown menu at (165, 582) on a:text('Facebook')
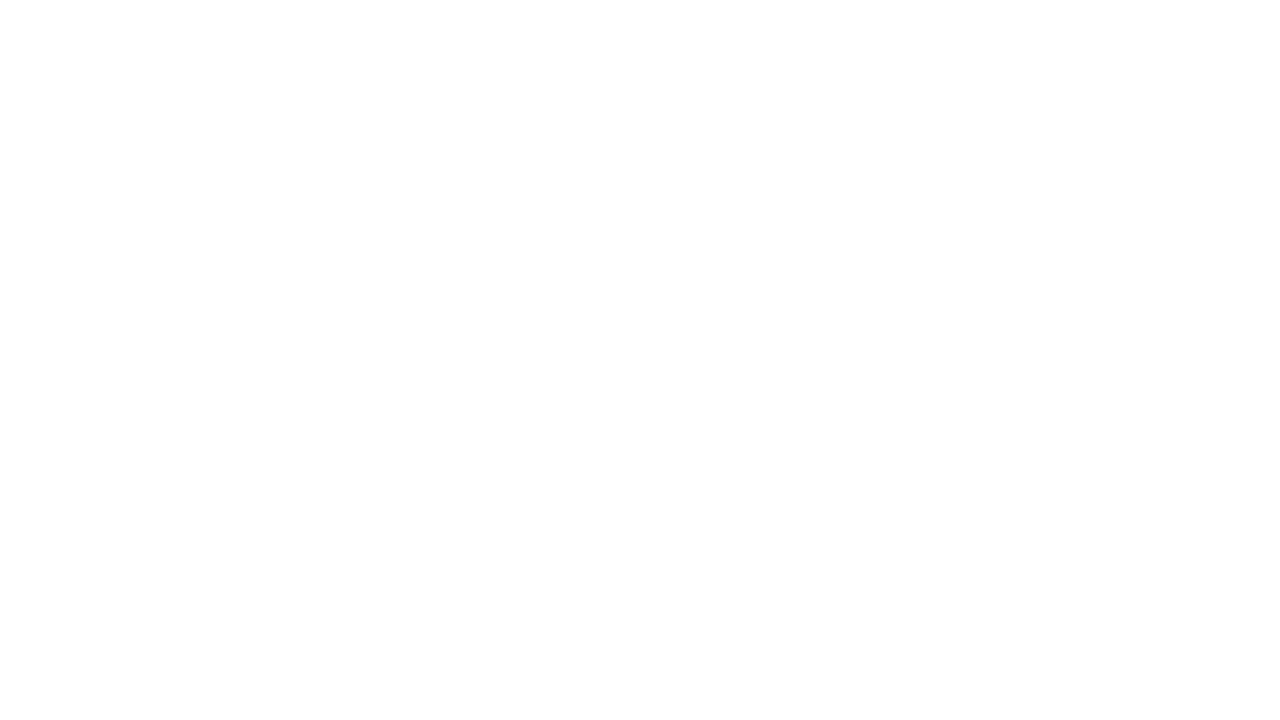

Page loaded after navigating to Facebook
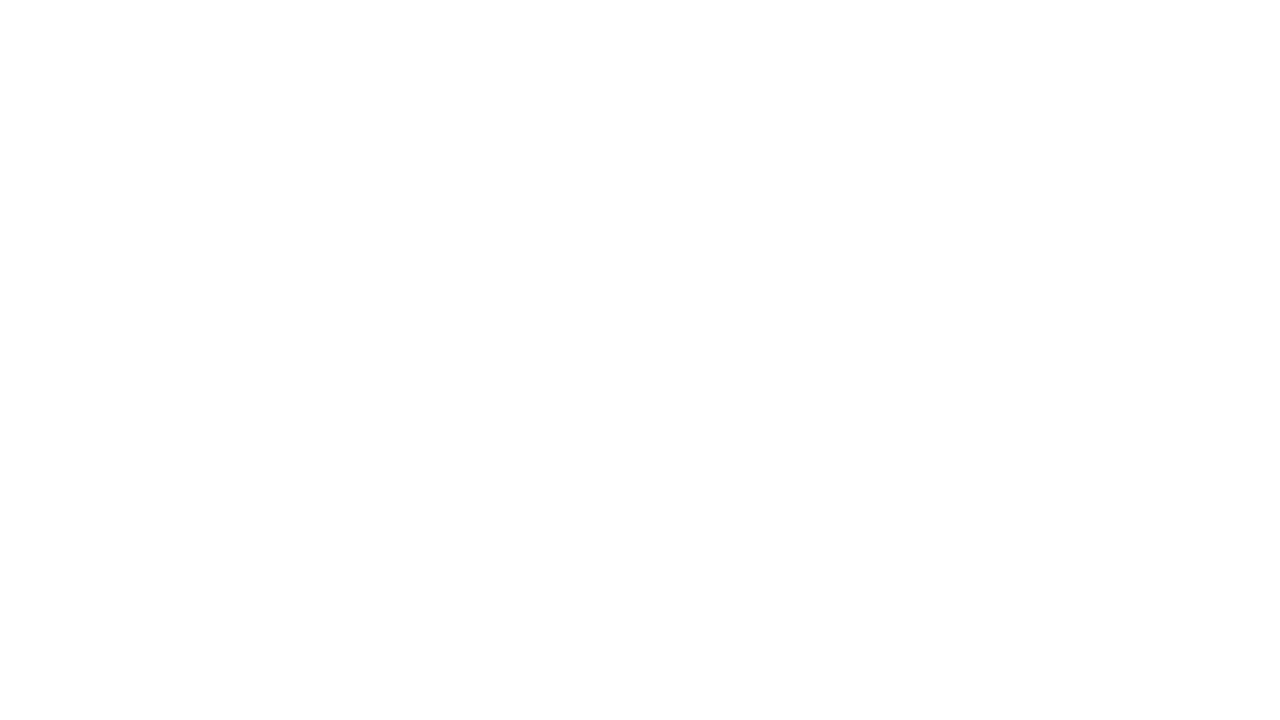

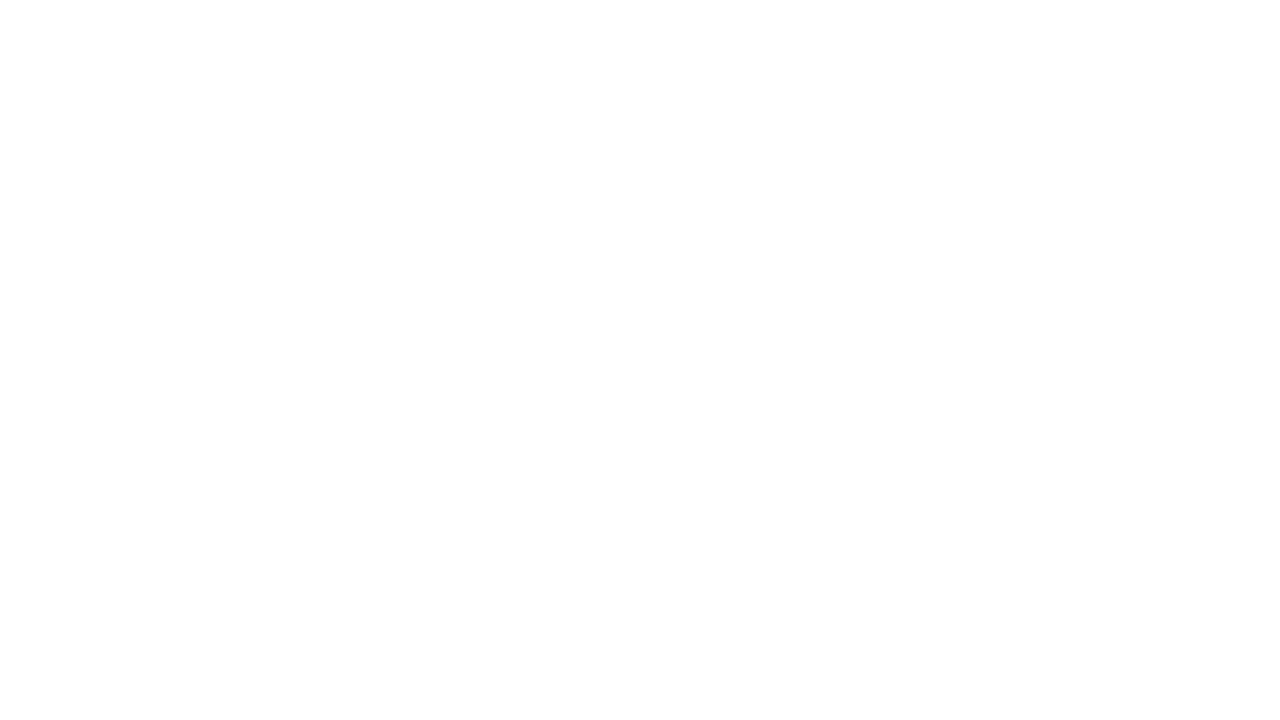